Tests drag and drop functionality on the jQuery UI droppable demo page by dragging an element and dropping it onto a target area within an iframe.

Starting URL: https://jqueryui.com/droppable/

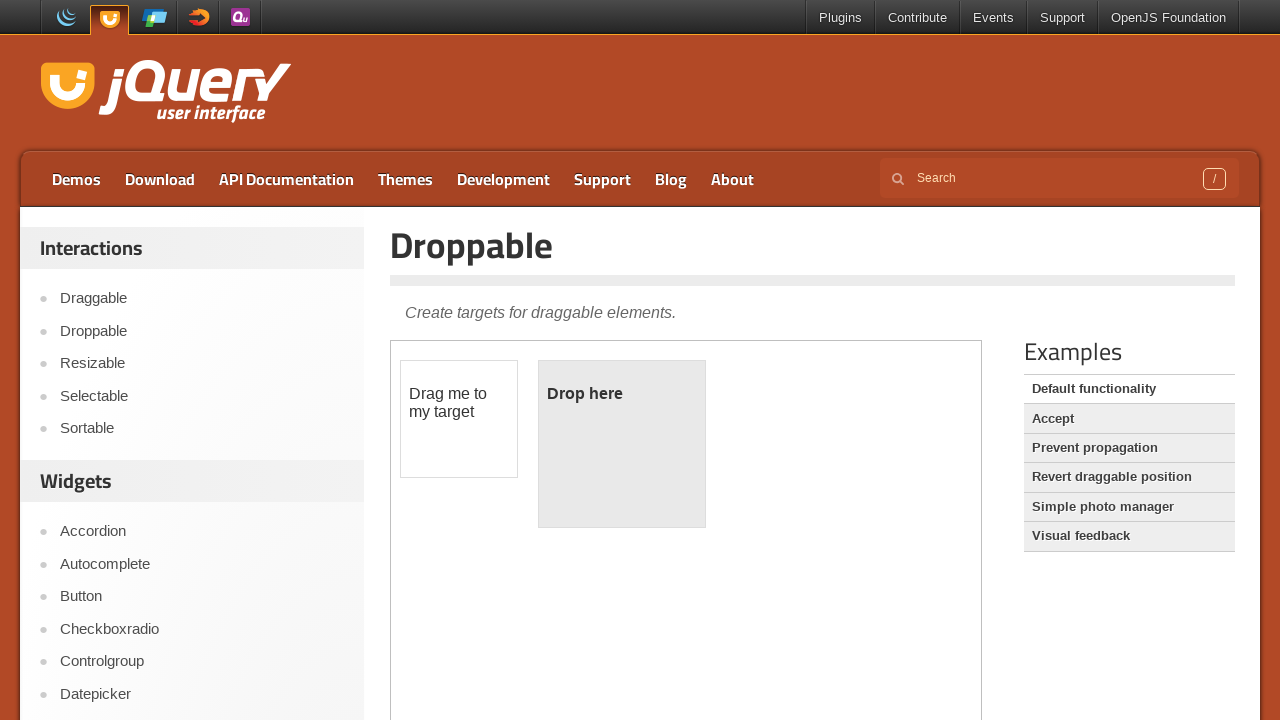

Located iframe containing drag and drop demo
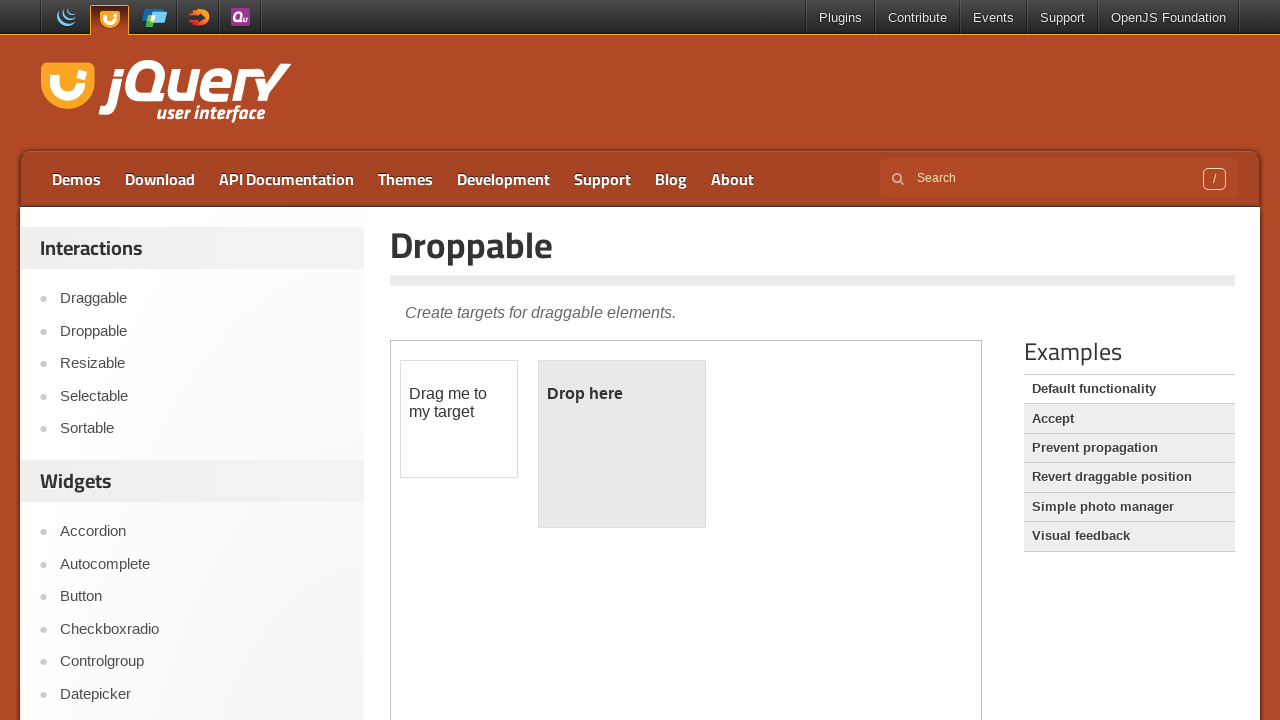

Located draggable source element
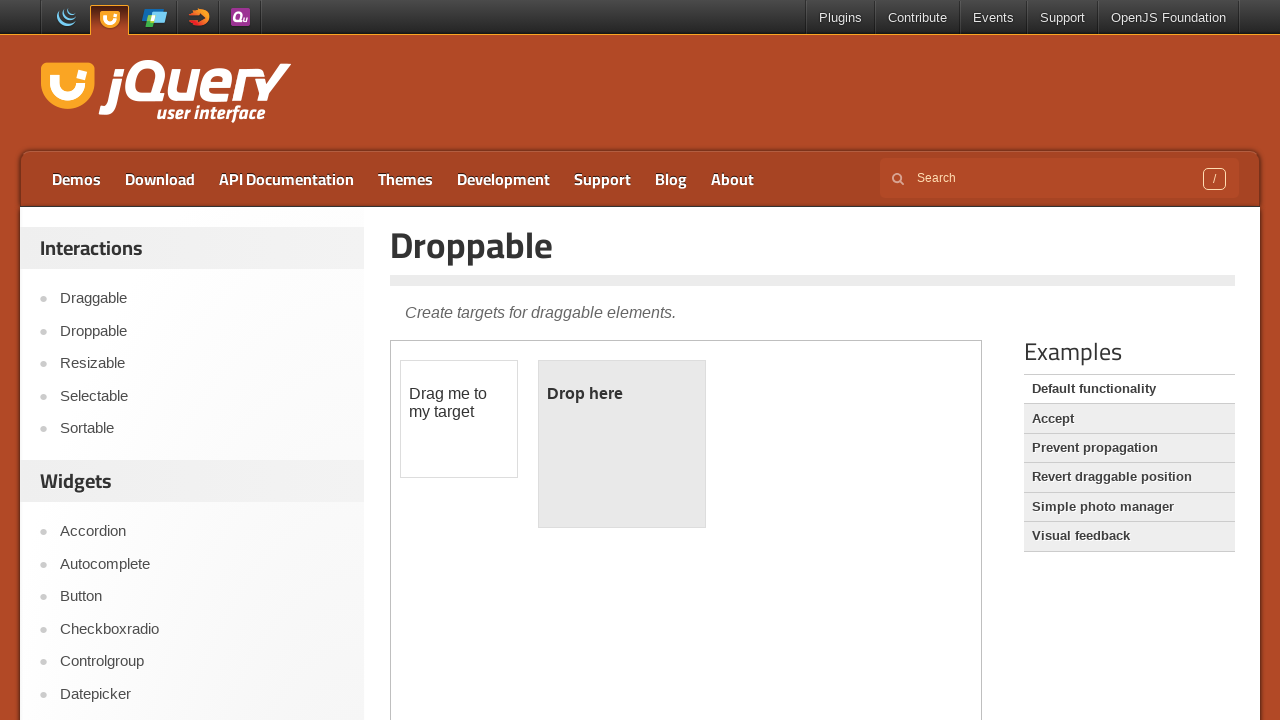

Located droppable target element
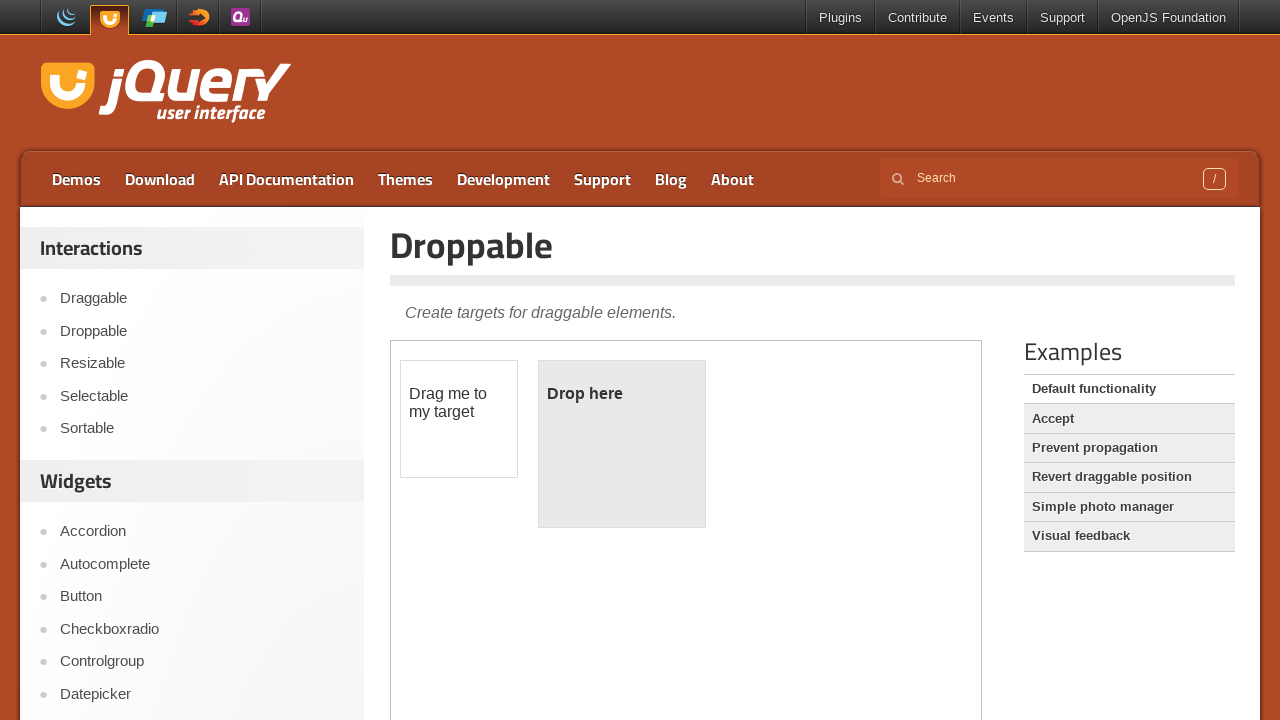

Dragged source element and dropped it on target area at (622, 444)
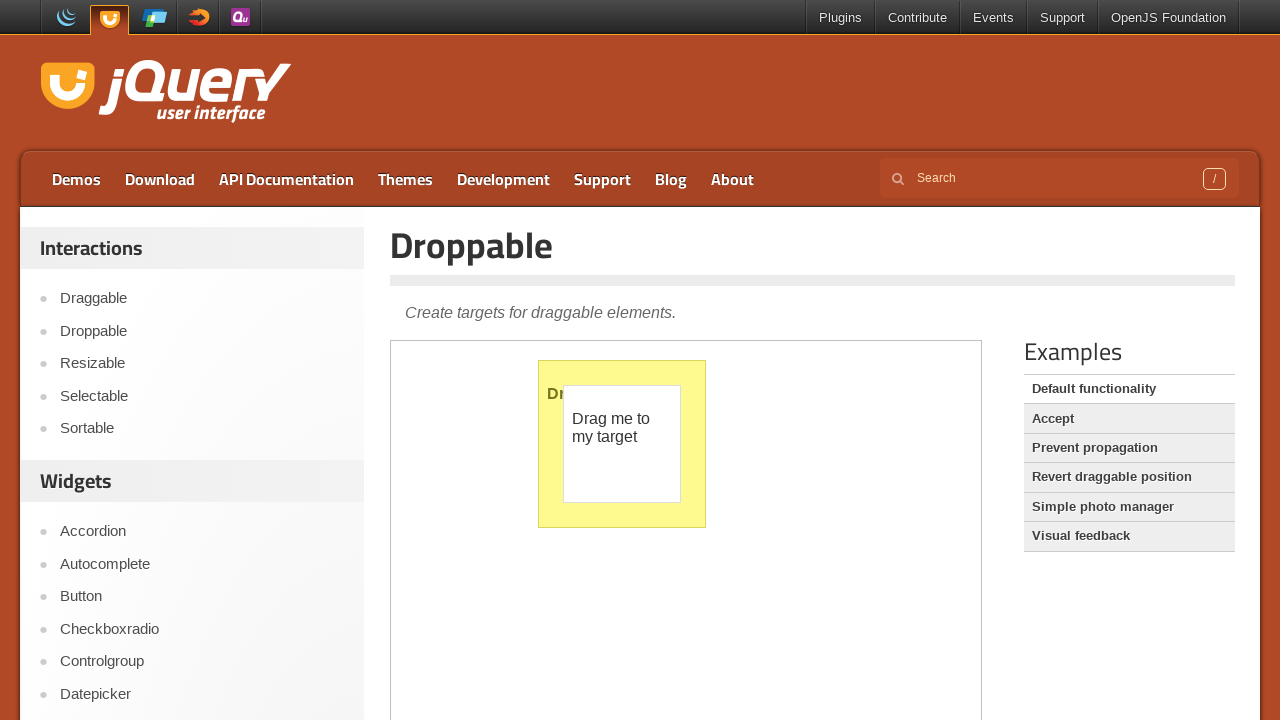

Verified successful drop - target element now displays 'Dropped!' text
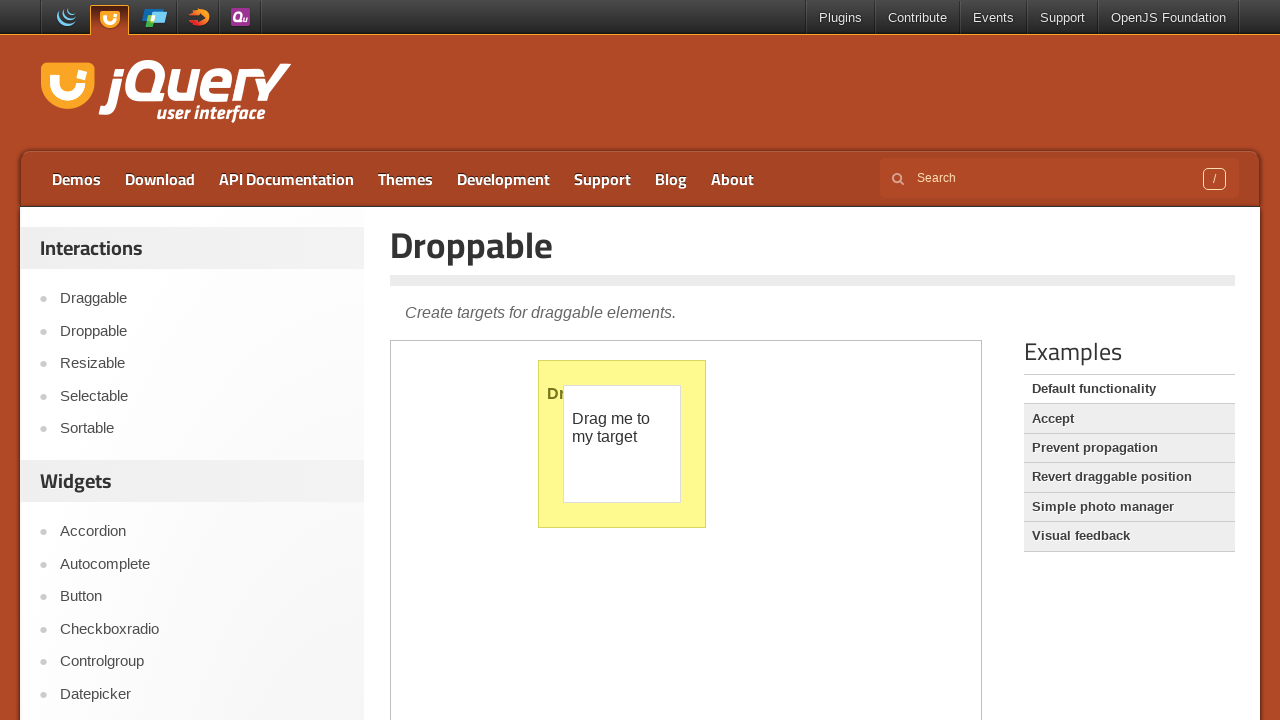

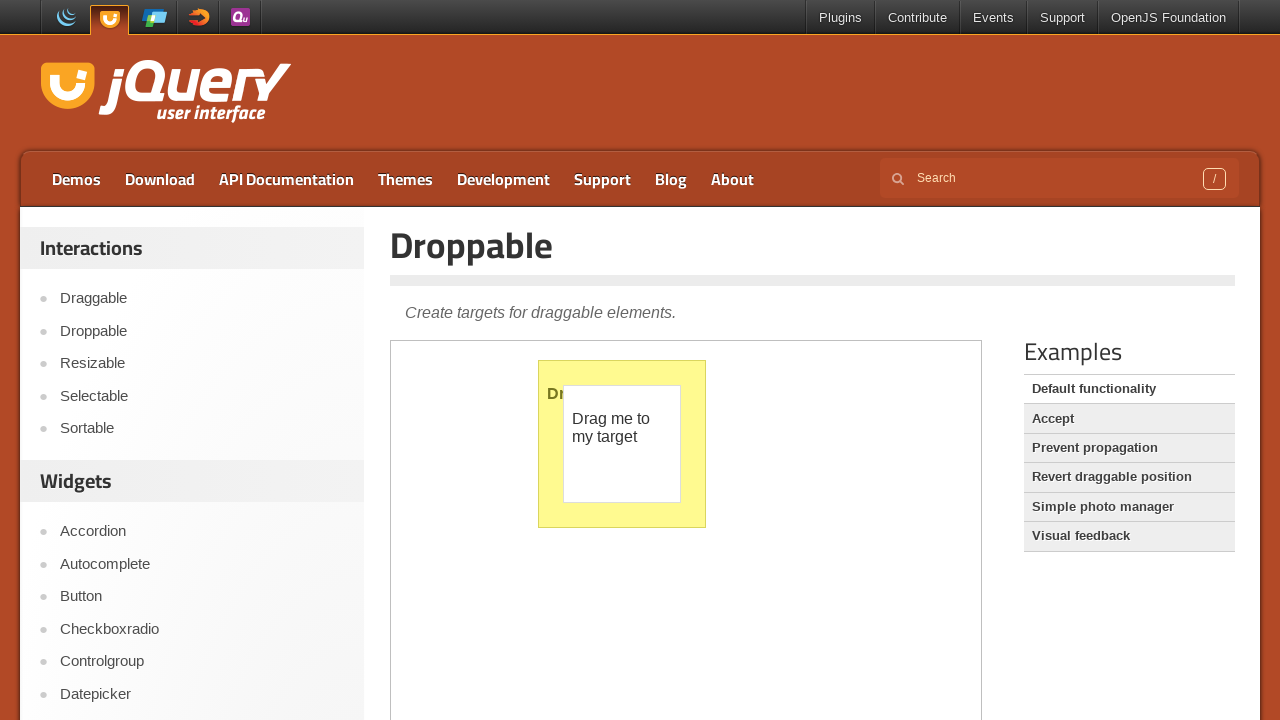